Tests jQuery UI drag and drop functionality by dragging an element and dropping it onto a target area

Starting URL: https://jqueryui.com/droppable/

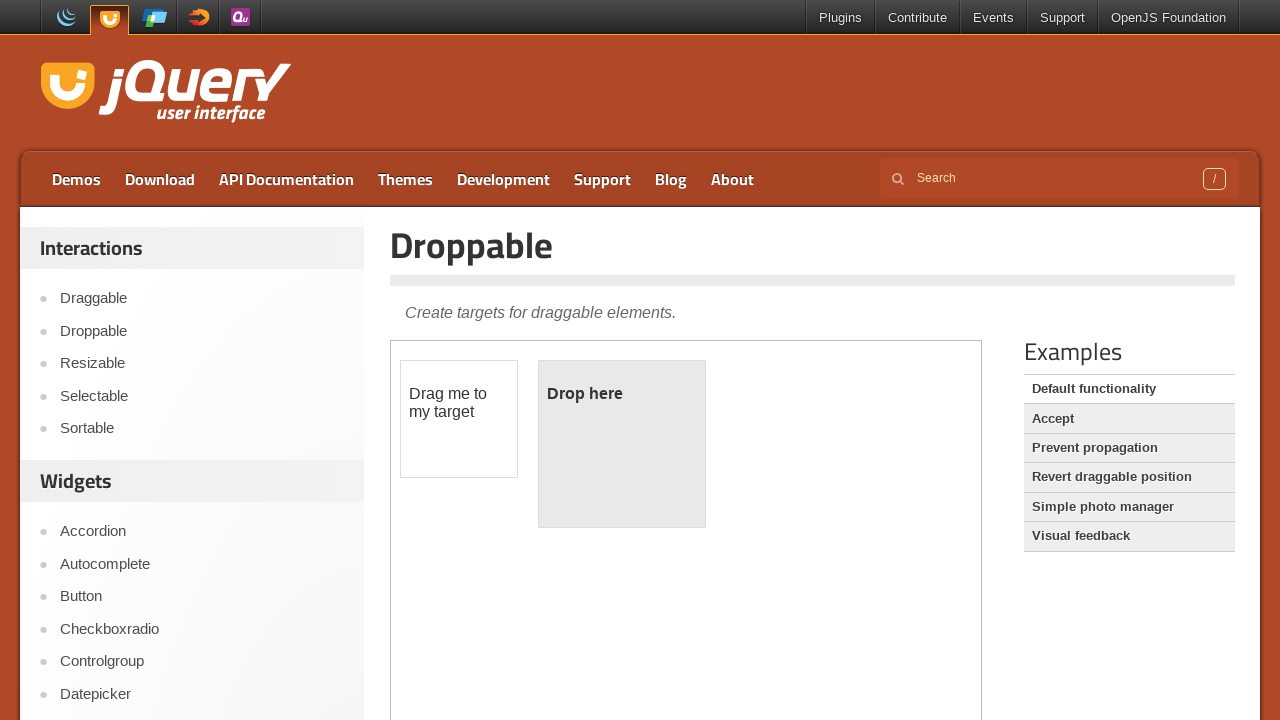

Located the iframe containing the drag and drop demo
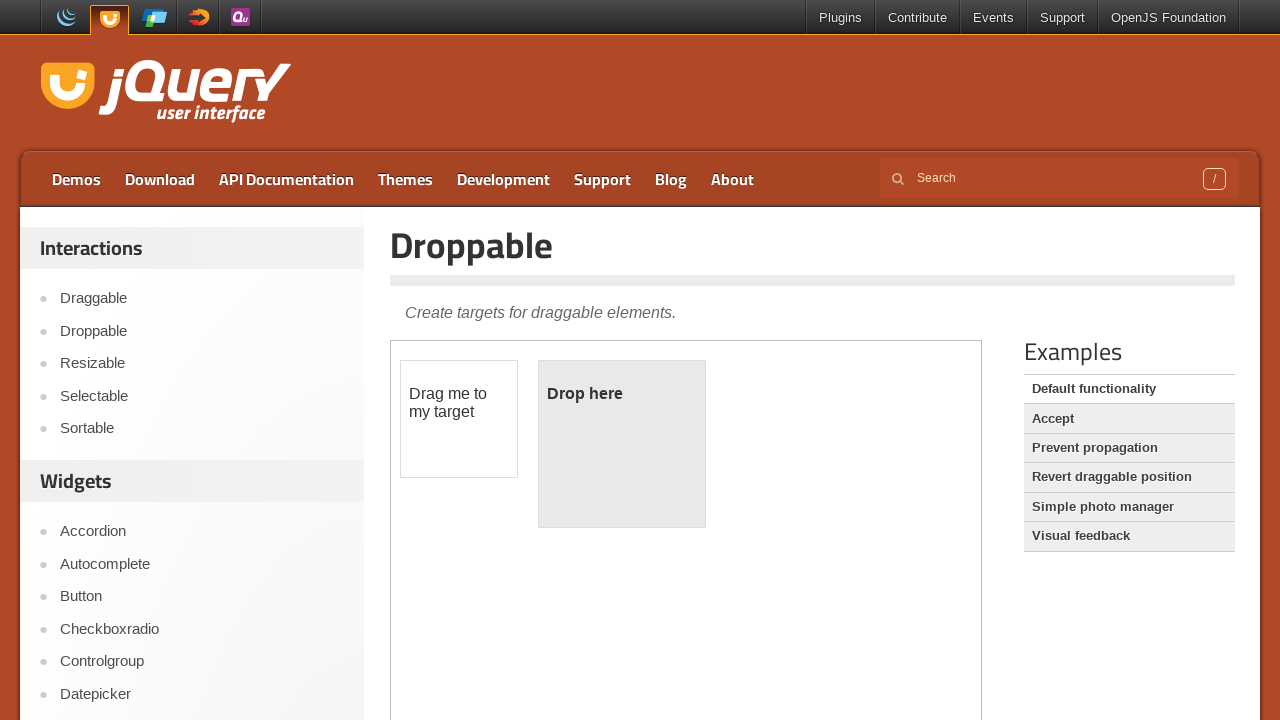

Located the draggable element
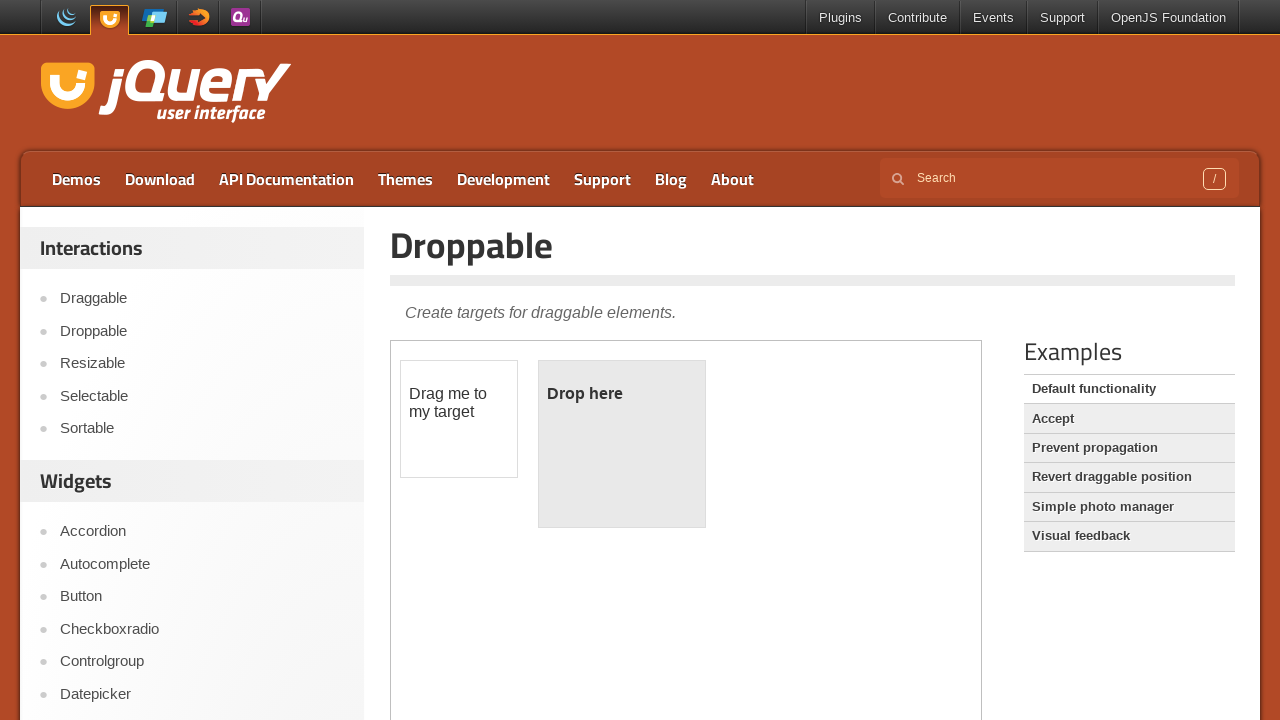

Located the droppable target area
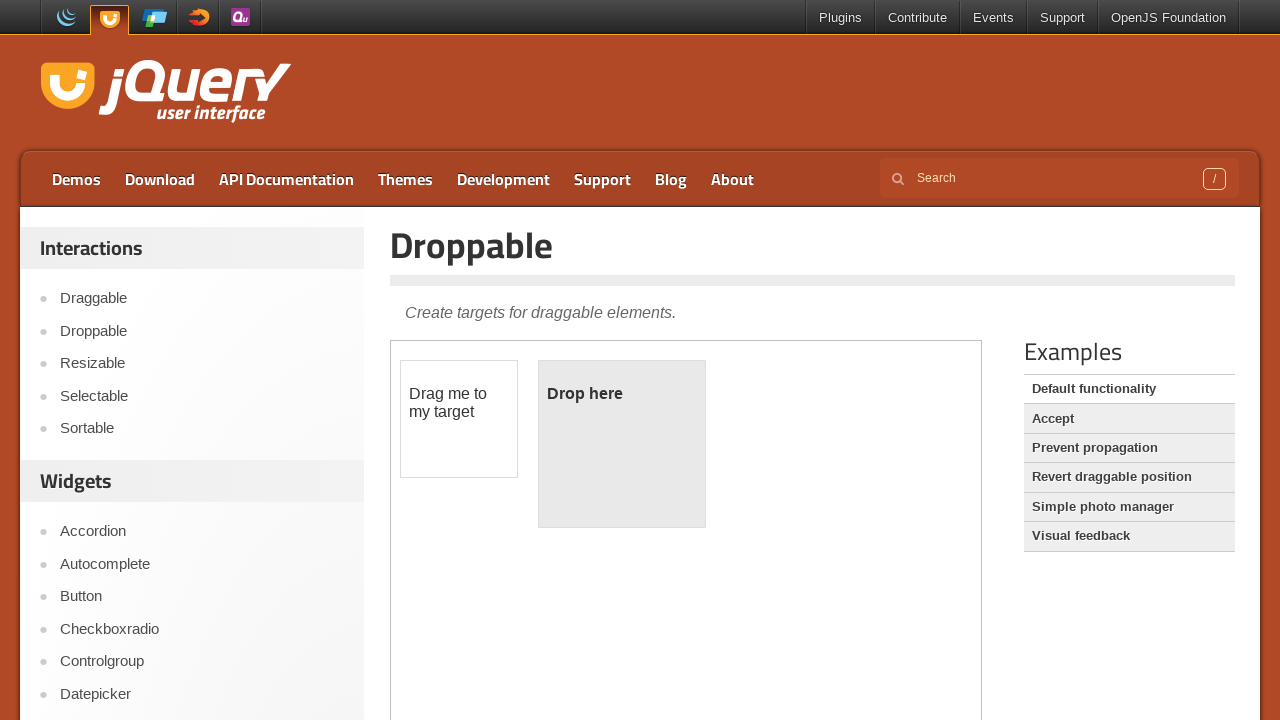

Dragged draggable element and dropped it onto target area at (622, 444)
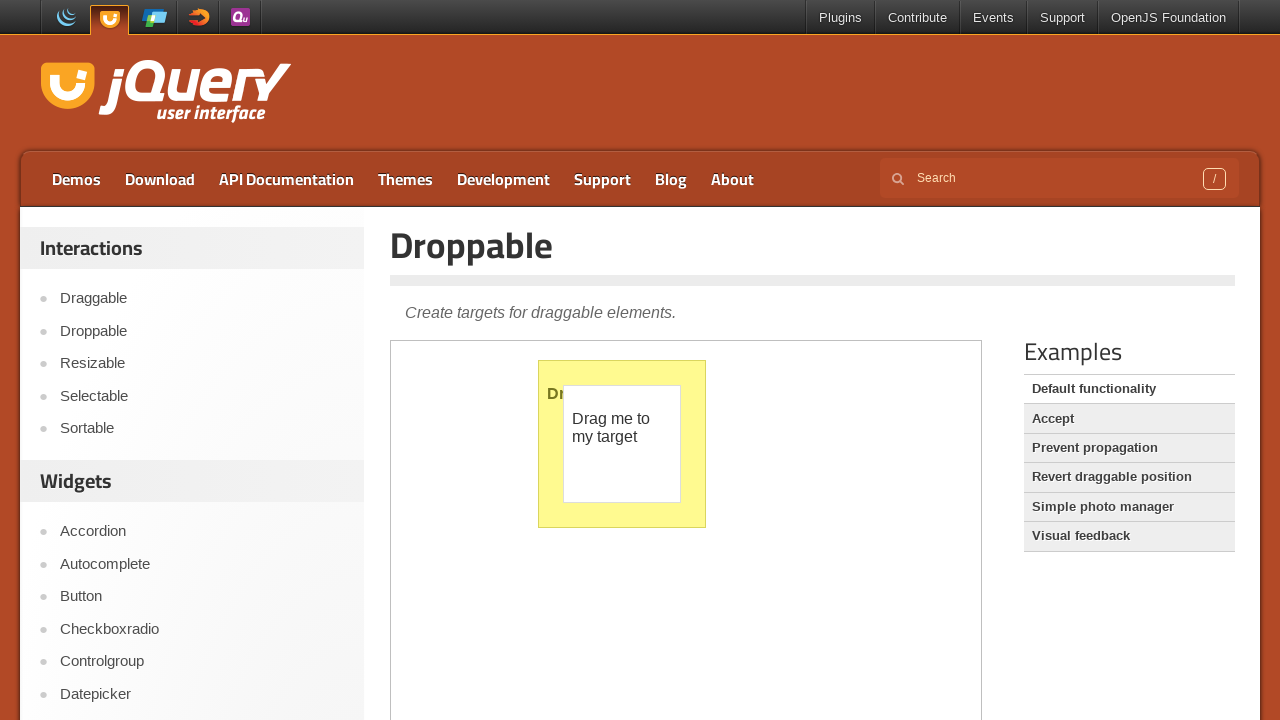

Retrieved text content from droppable area to verify successful drop
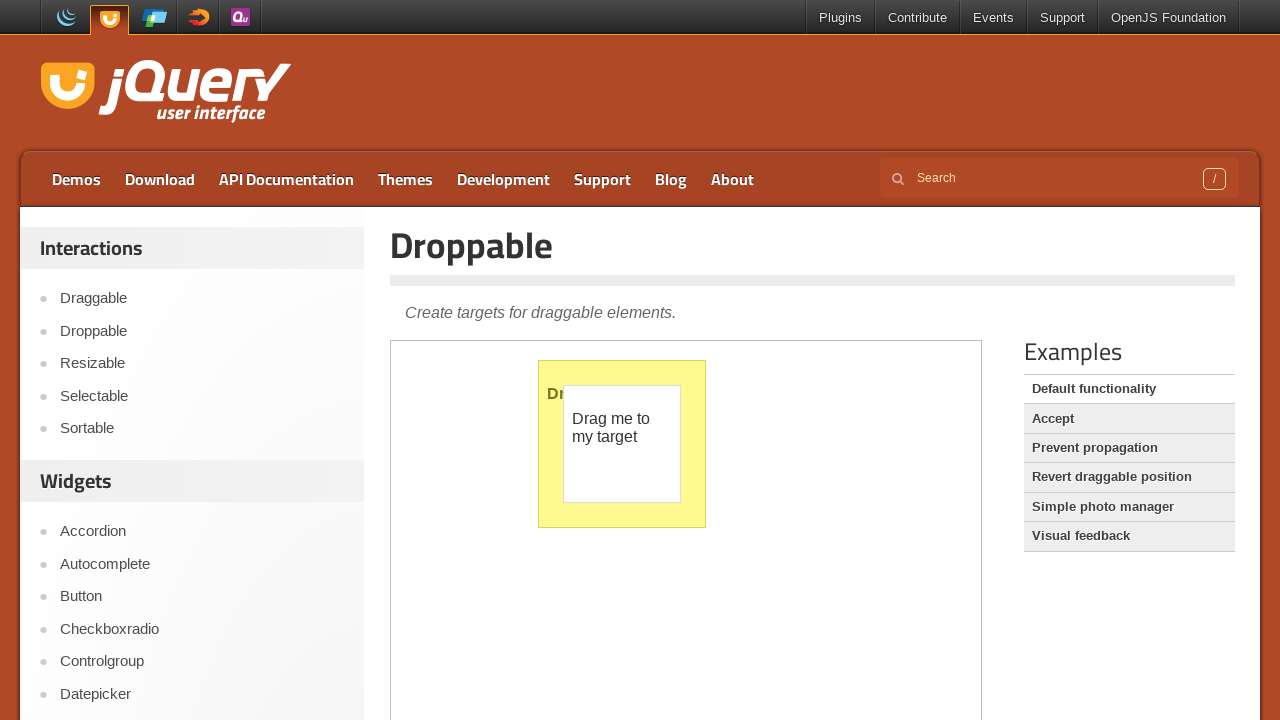

Drop result verified: Dropped!
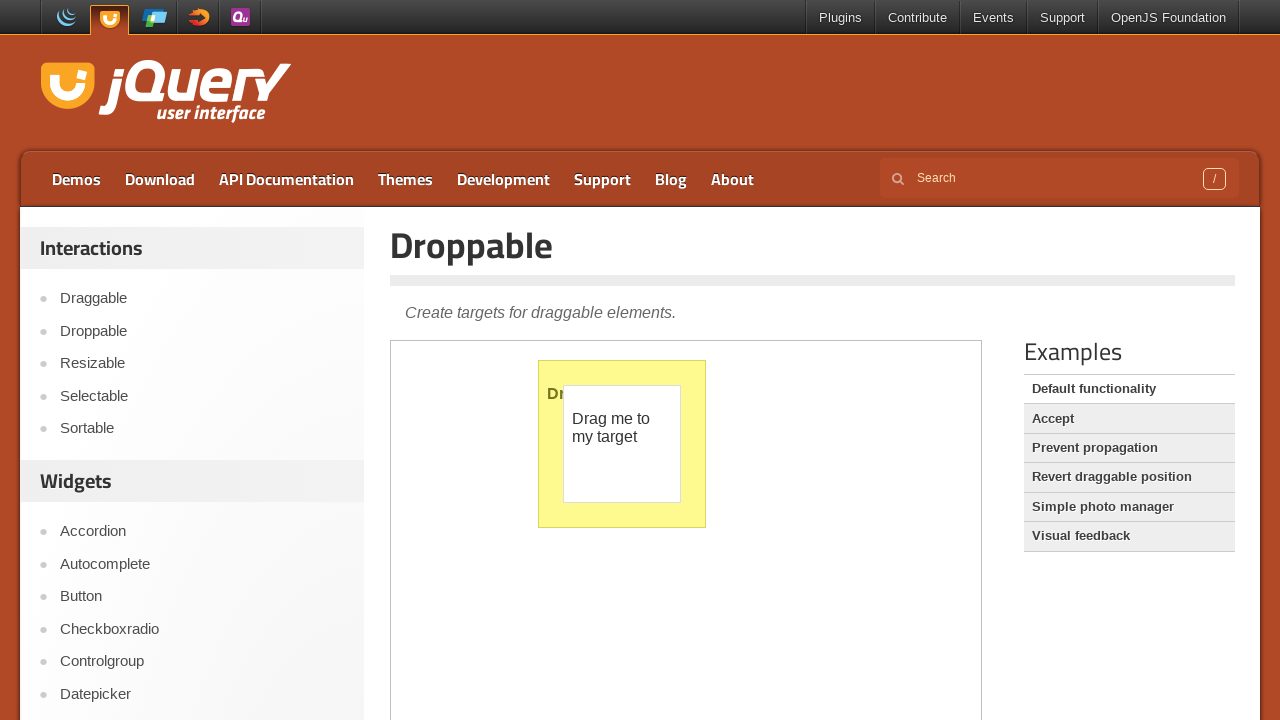

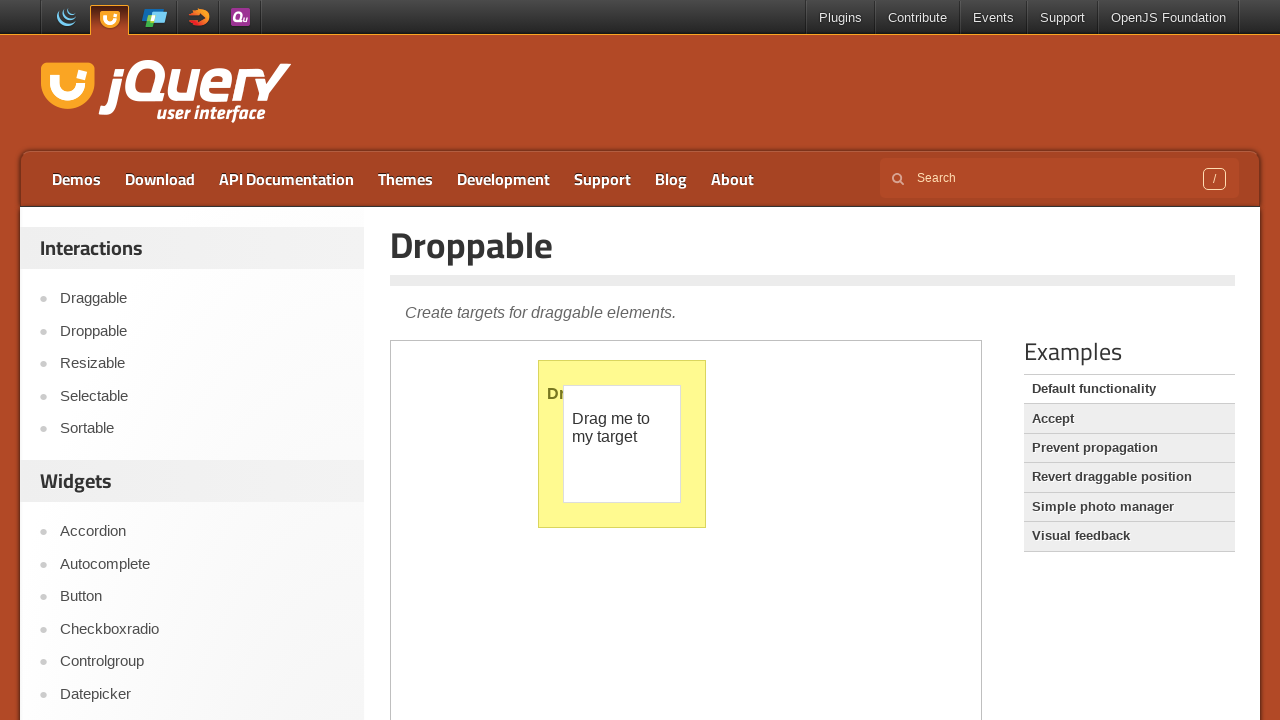